Tests filling a username field in a basic HTML form and submitting it, then verifies the submitted value is displayed correctly

Starting URL: https://testpages.eviltester.com/styled/basic-html-form-test.html

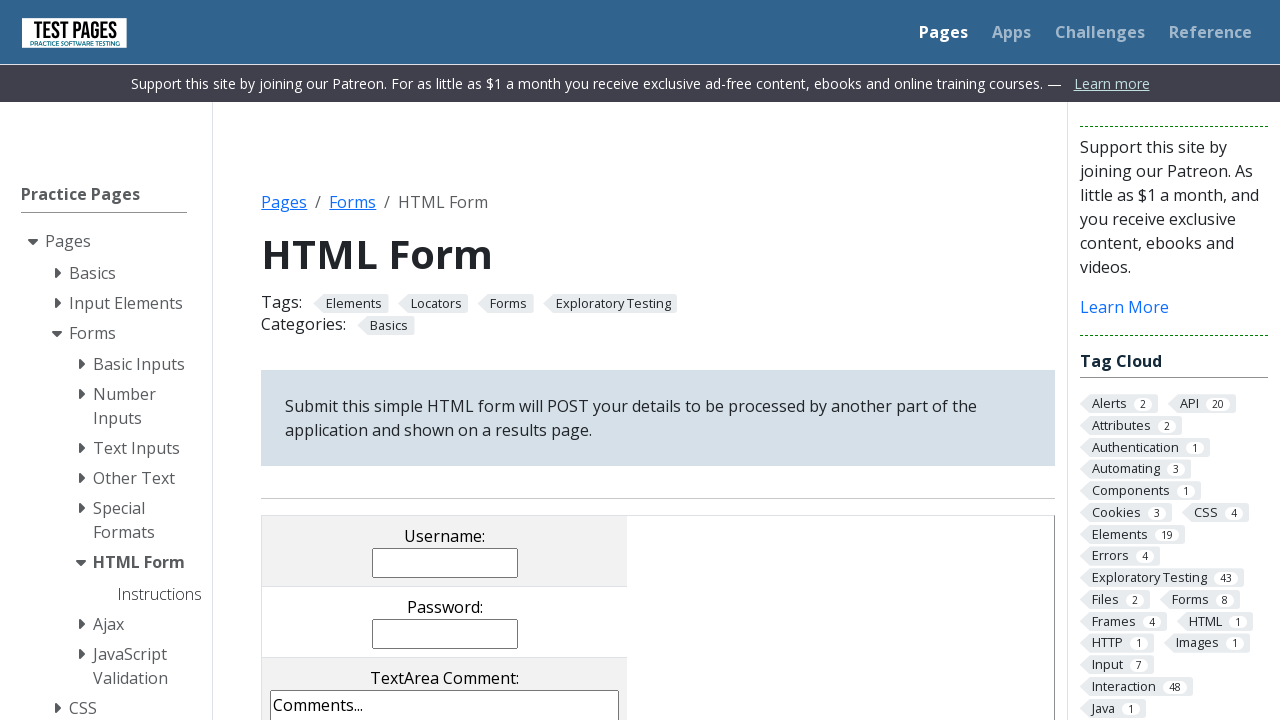

Filled username field with 'Evgeniia' on input[name='username']
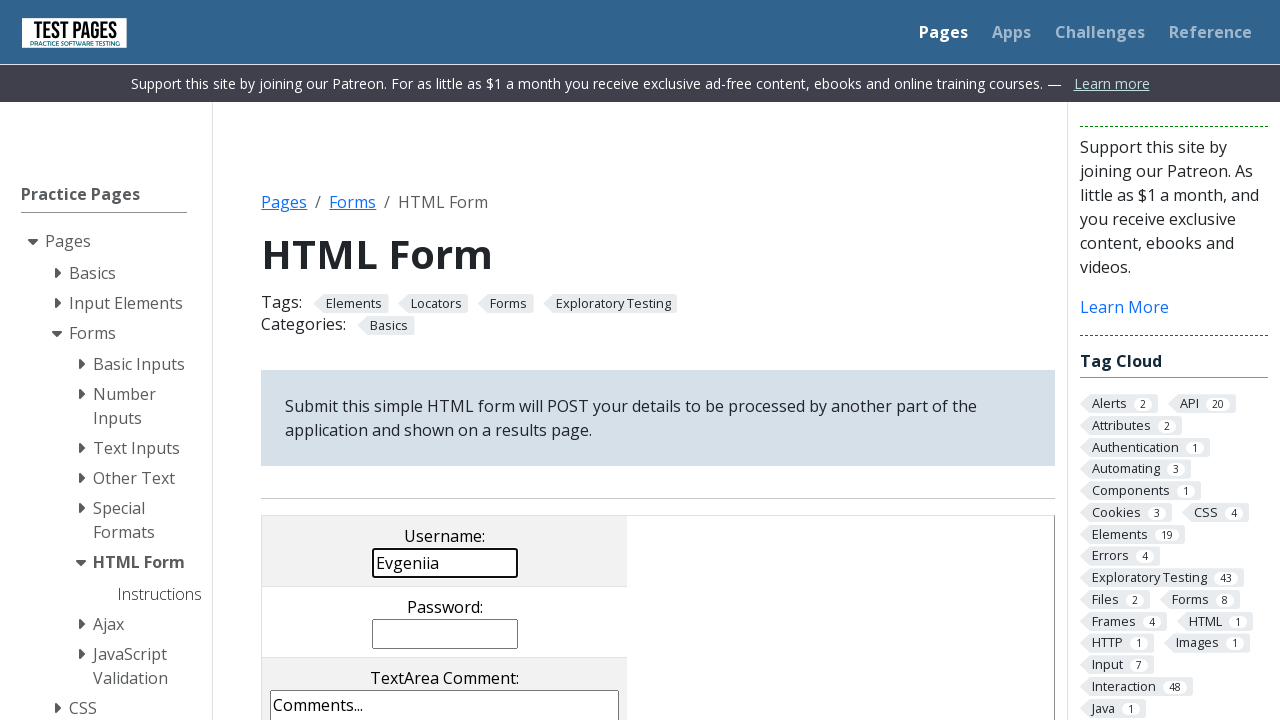

Clicked submit button at (504, 360) on input[value='submit']
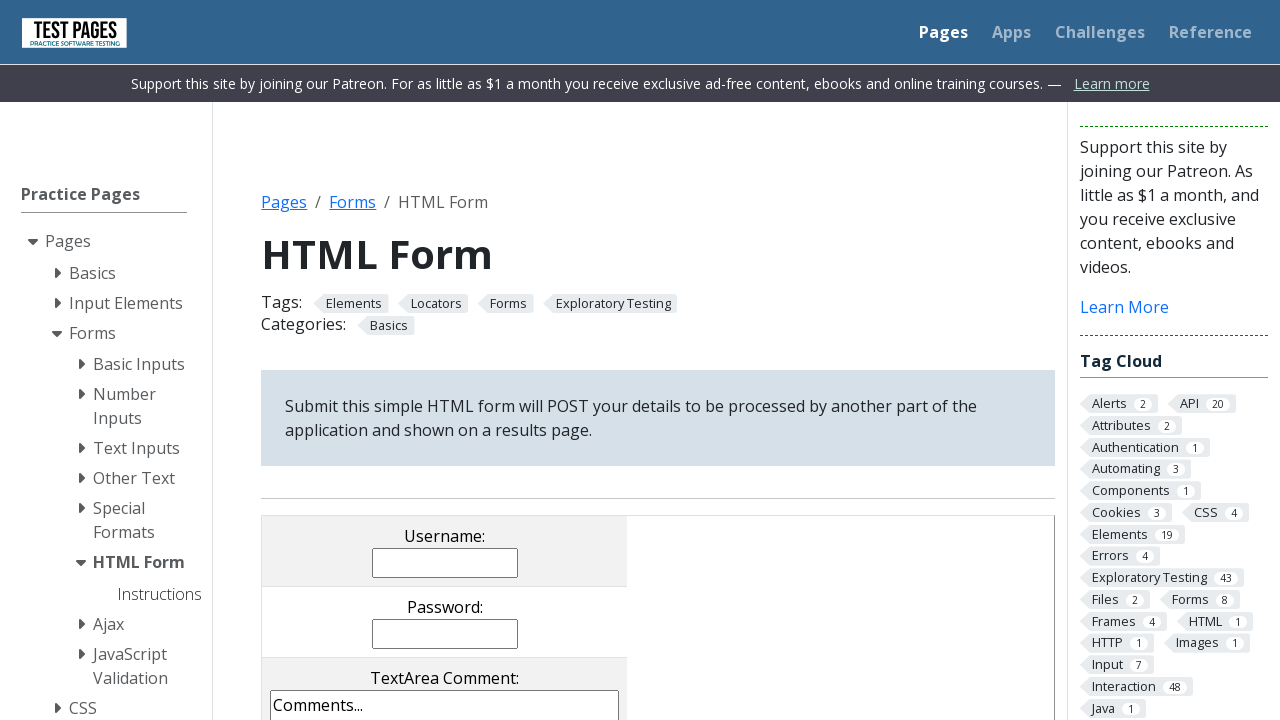

Username result displayed on page
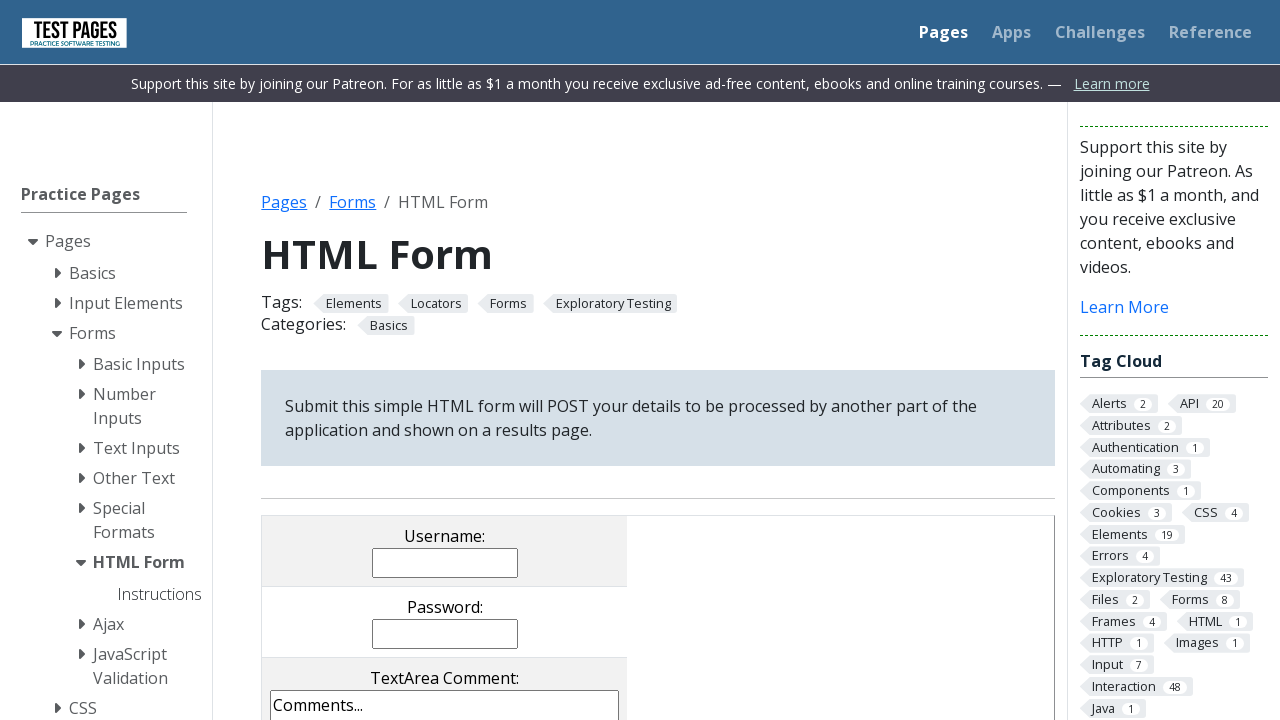

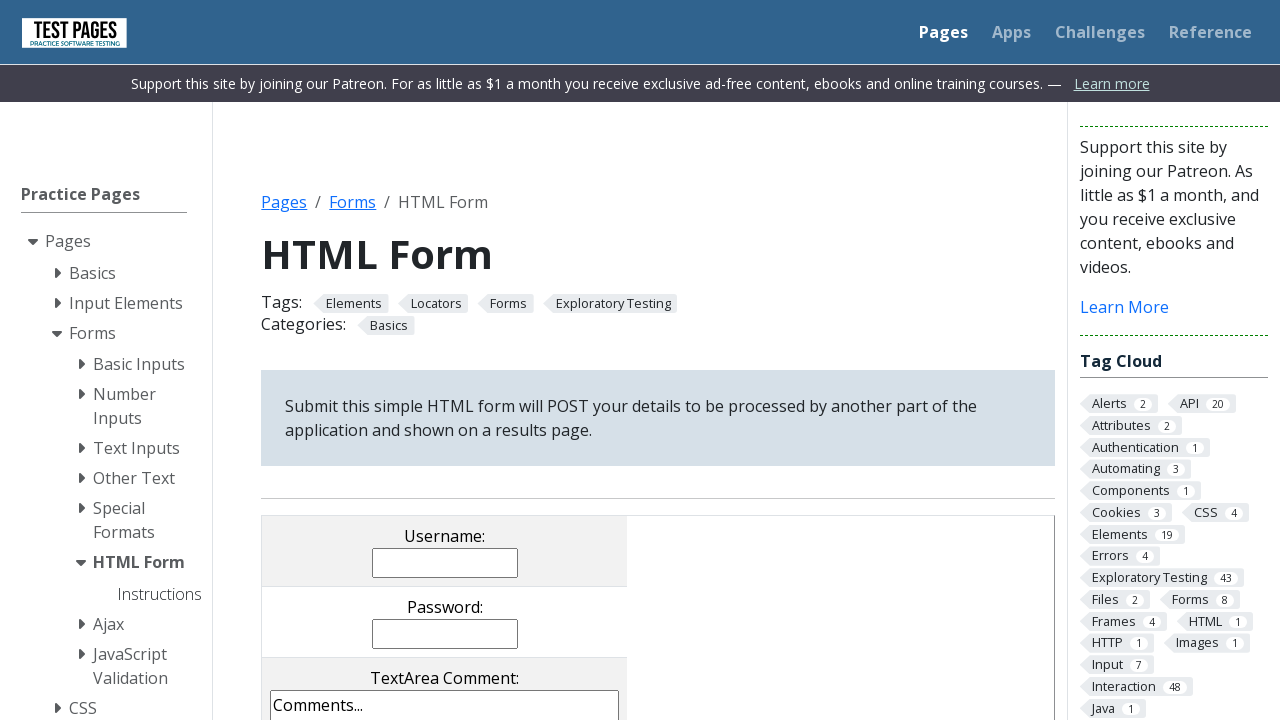